Tests various XPath selector techniques on a practice page by locating elements using different XPath patterns (by id, class, multiple attributes, parent/child relationships, and text content) and interacting with an input field.

Starting URL: https://theautomationzone.blogspot.com/2020/07/xpath-practice.html

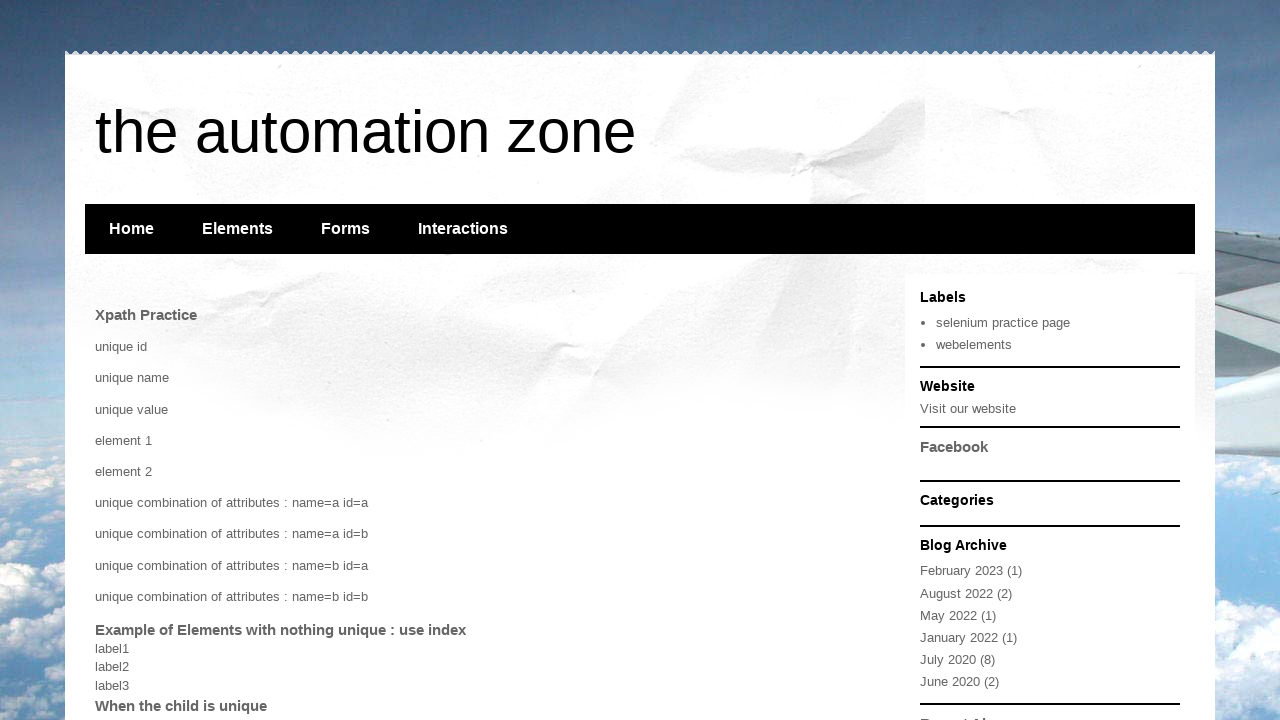

Navigated to XPath practice page
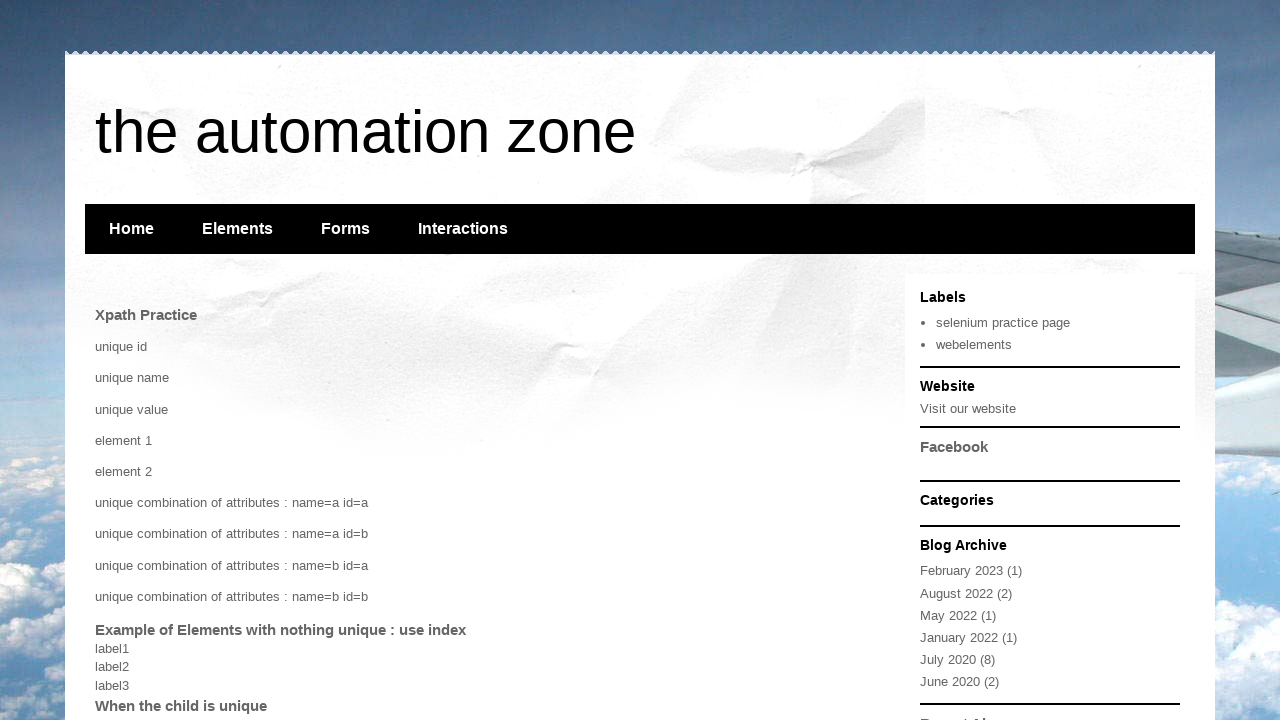

Located element by id using XPath (//*[@id='id1'])
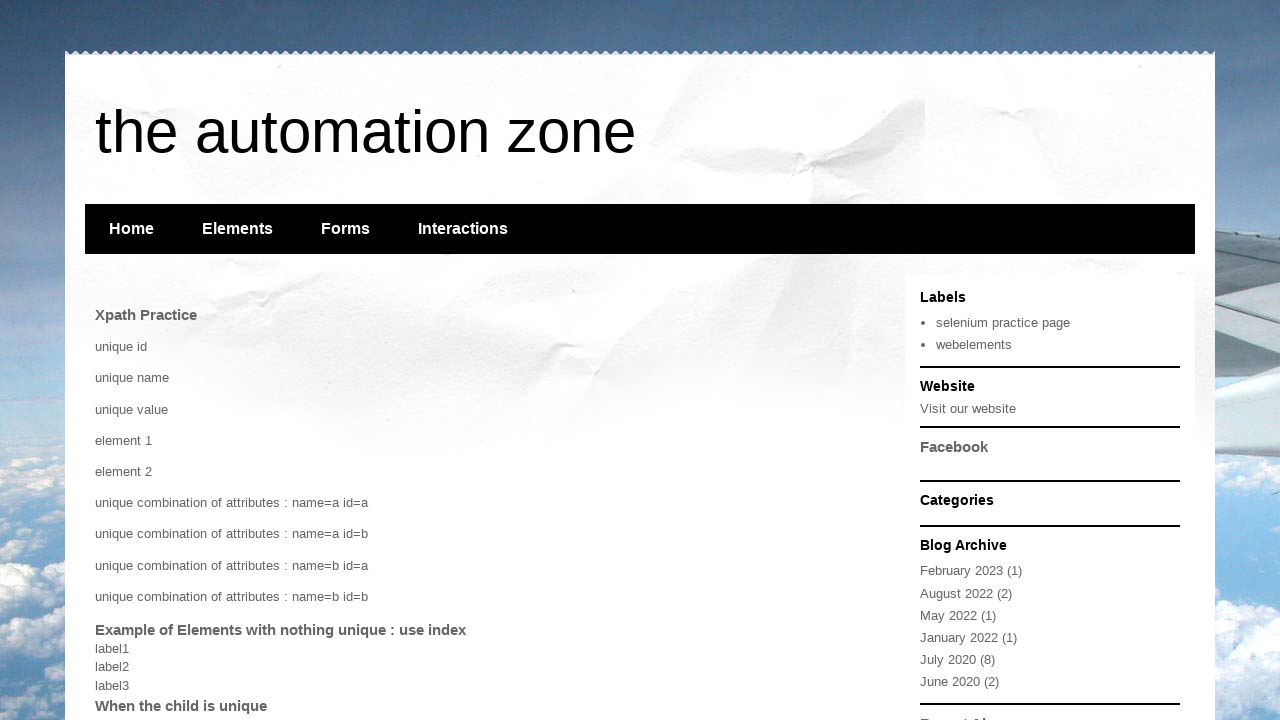

Element with id='id1' is now visible
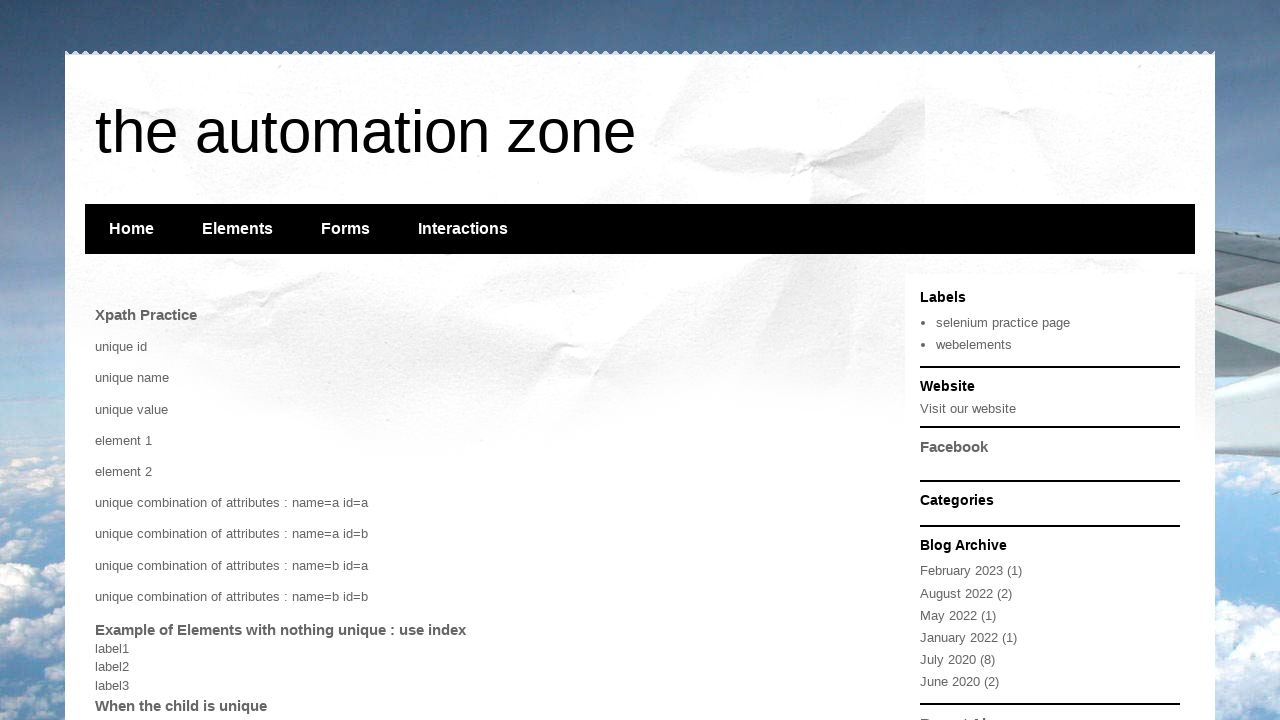

Located element by class using XPath (//div[@class='class1'])
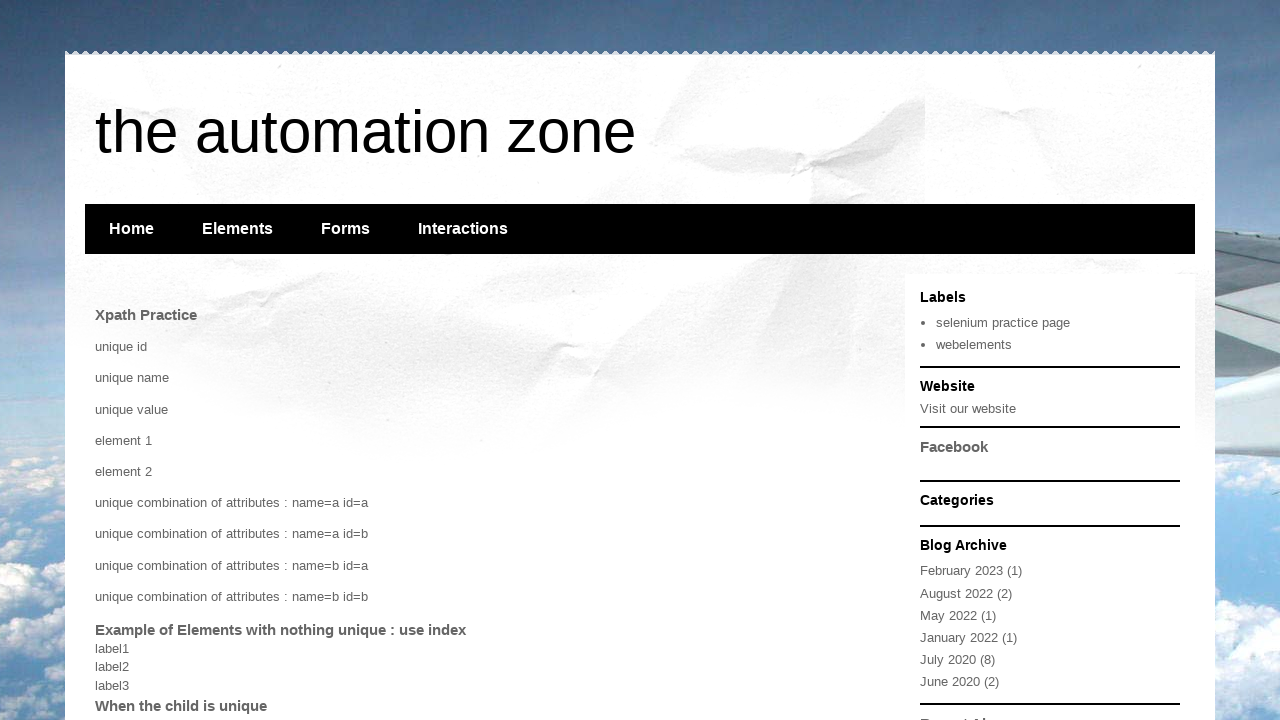

Element with class='class1' is now visible
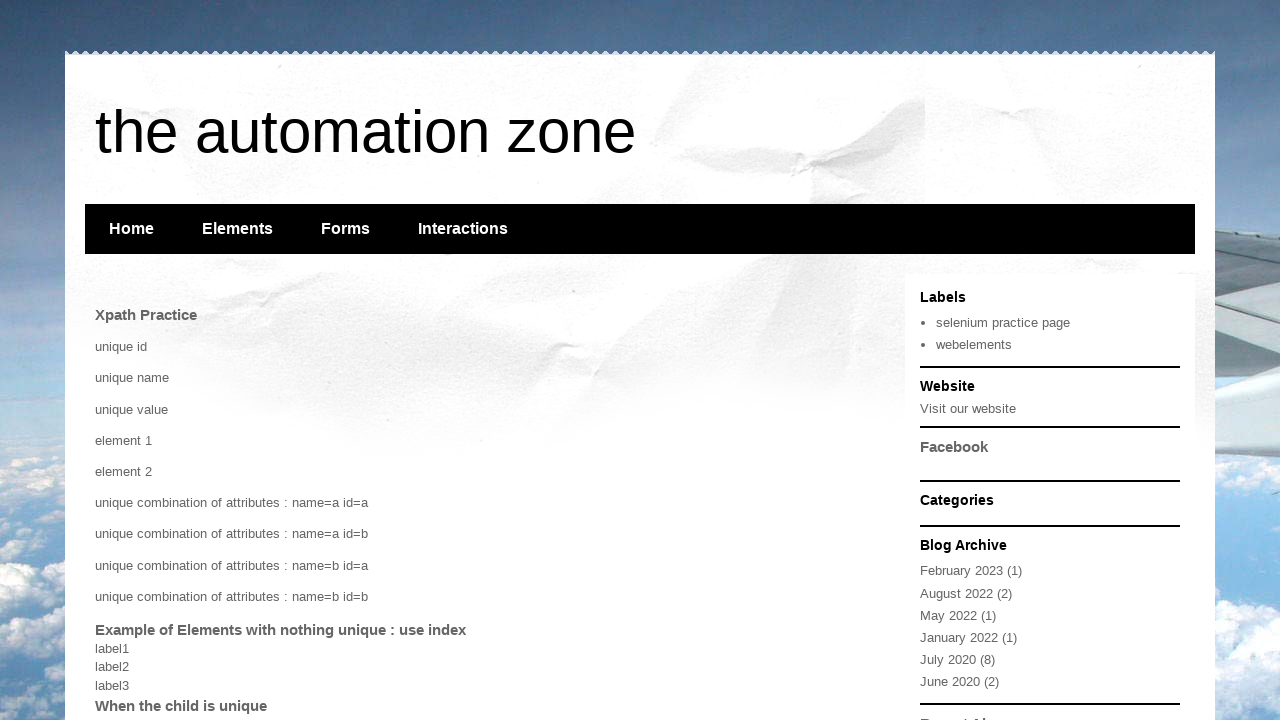

Located element with multiple attributes using XPath (//p[@name='a' and @id='b'])
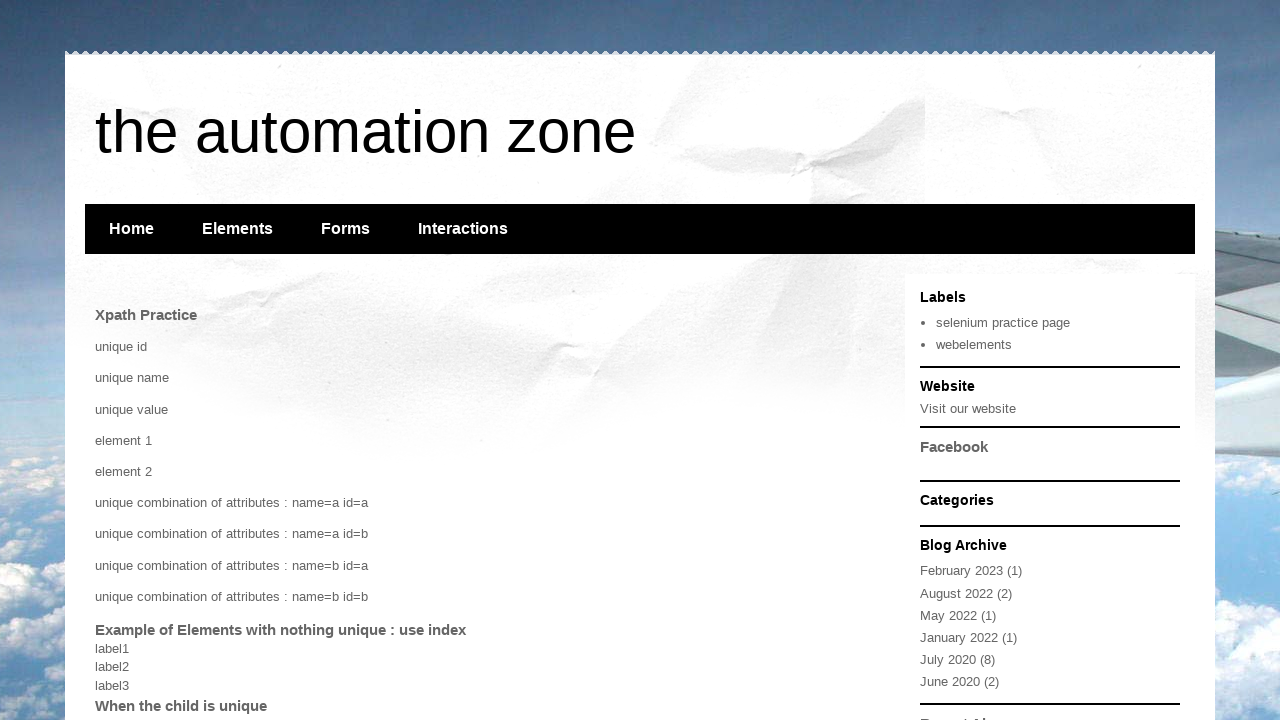

Element with name='a' and id='b' is now visible
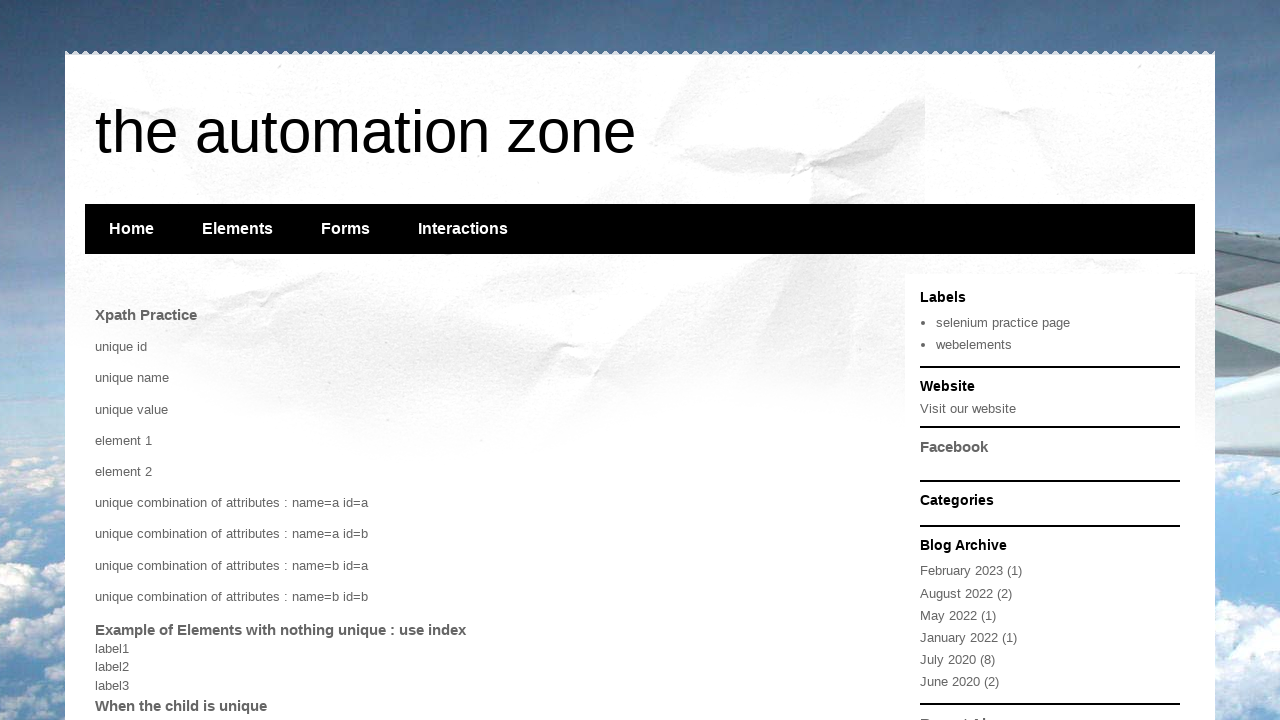

Located nested element using XPath (//div[@id='div1']/div[2])
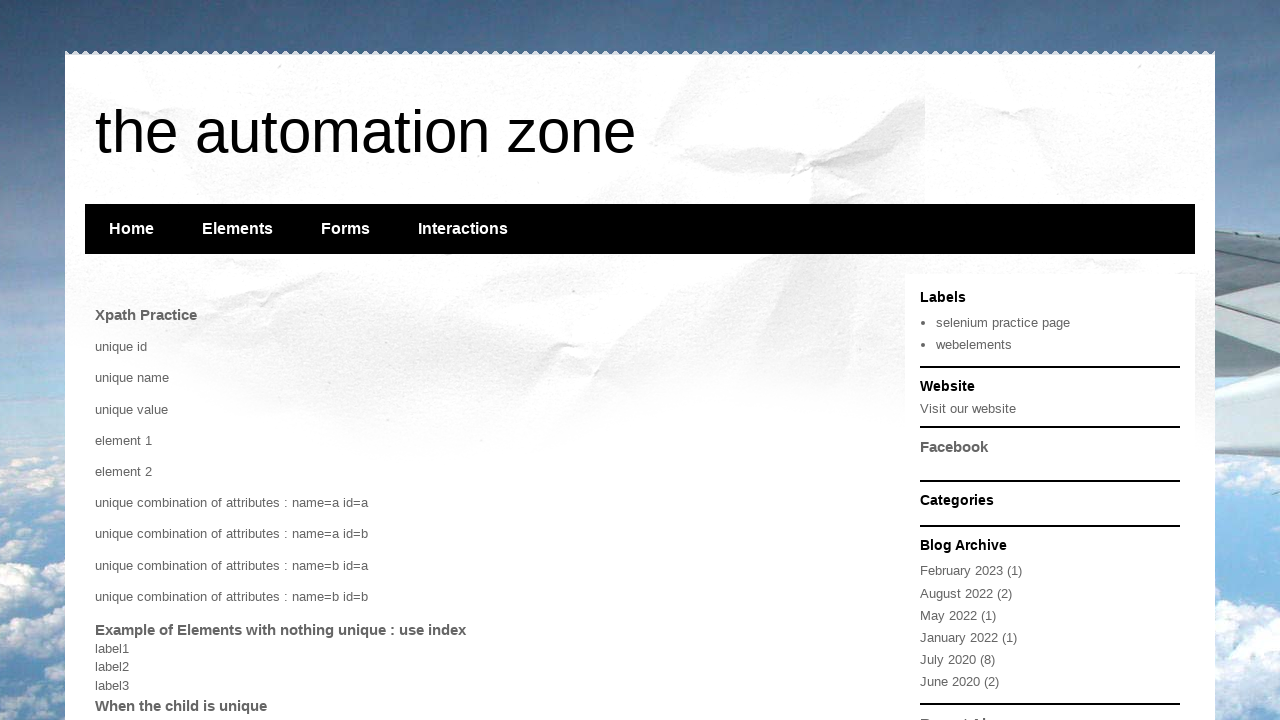

Nested element (second div child of div1) is now visible
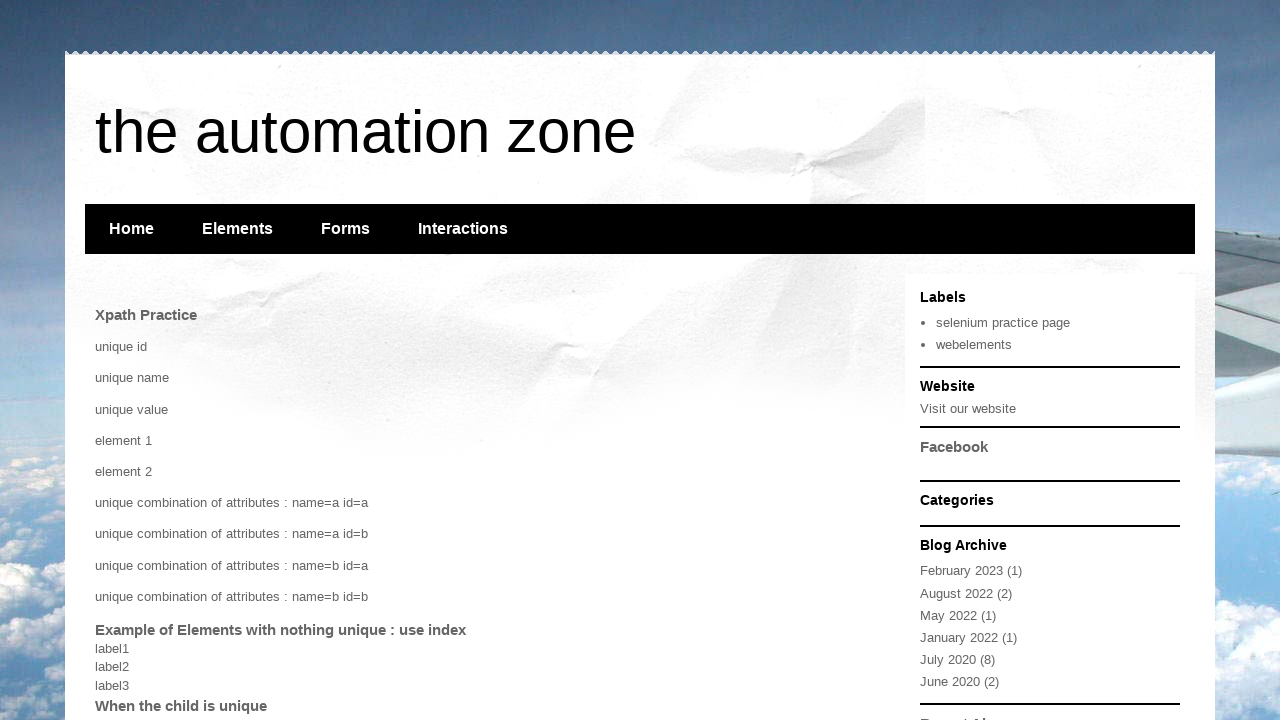

Located parent element using XPath (//span[@id='link']/..)
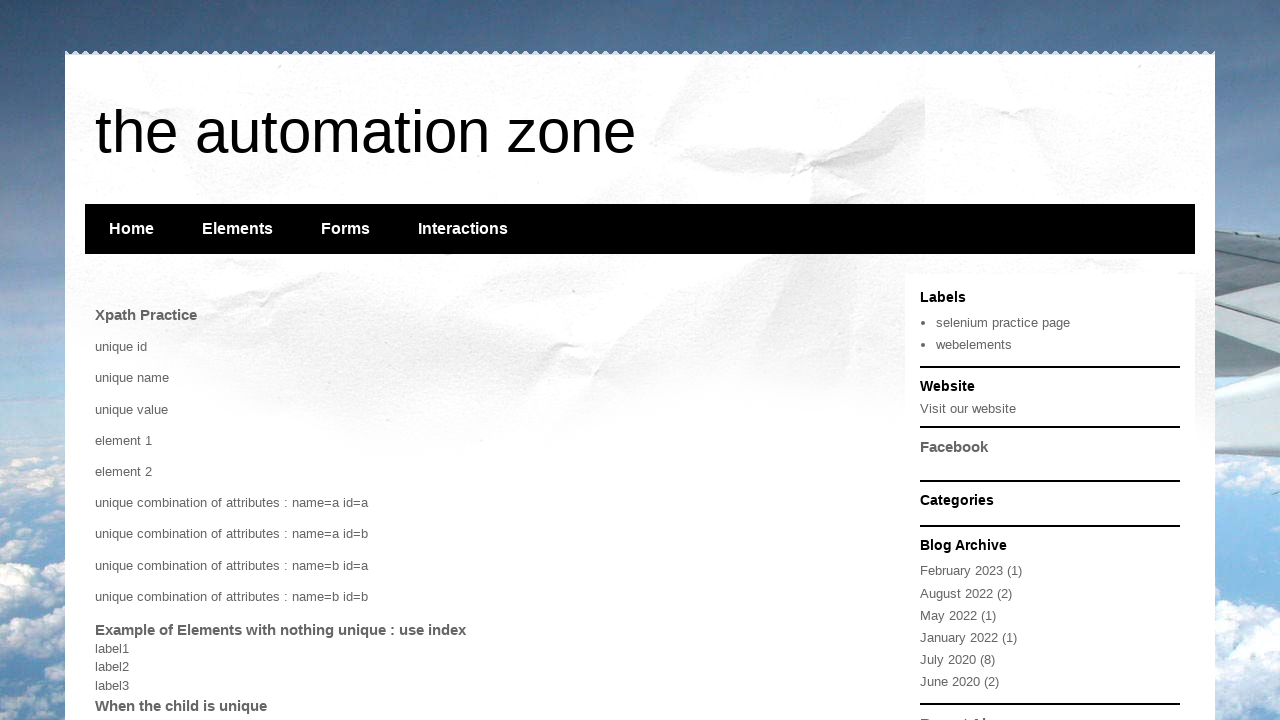

Parent element of span with id='link' is now visible
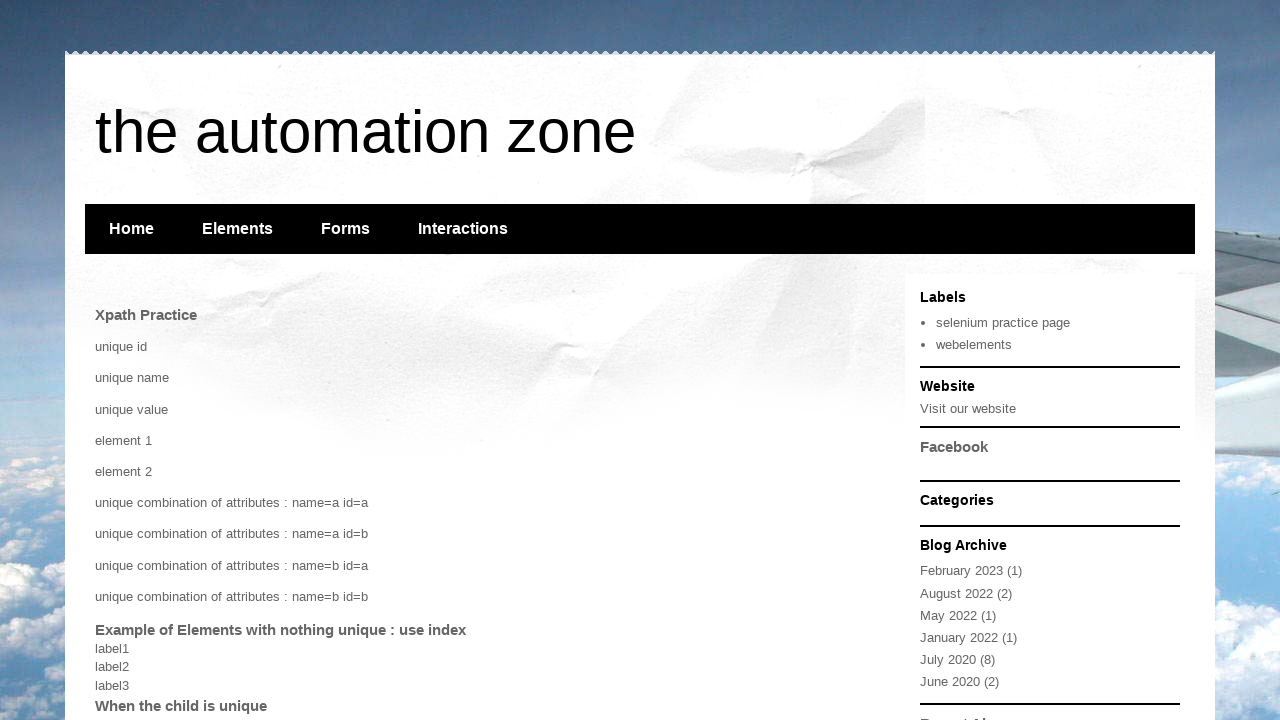

Filled input field with text "it's work" on //*[@id='f1']/div[@id='divC']/span/input
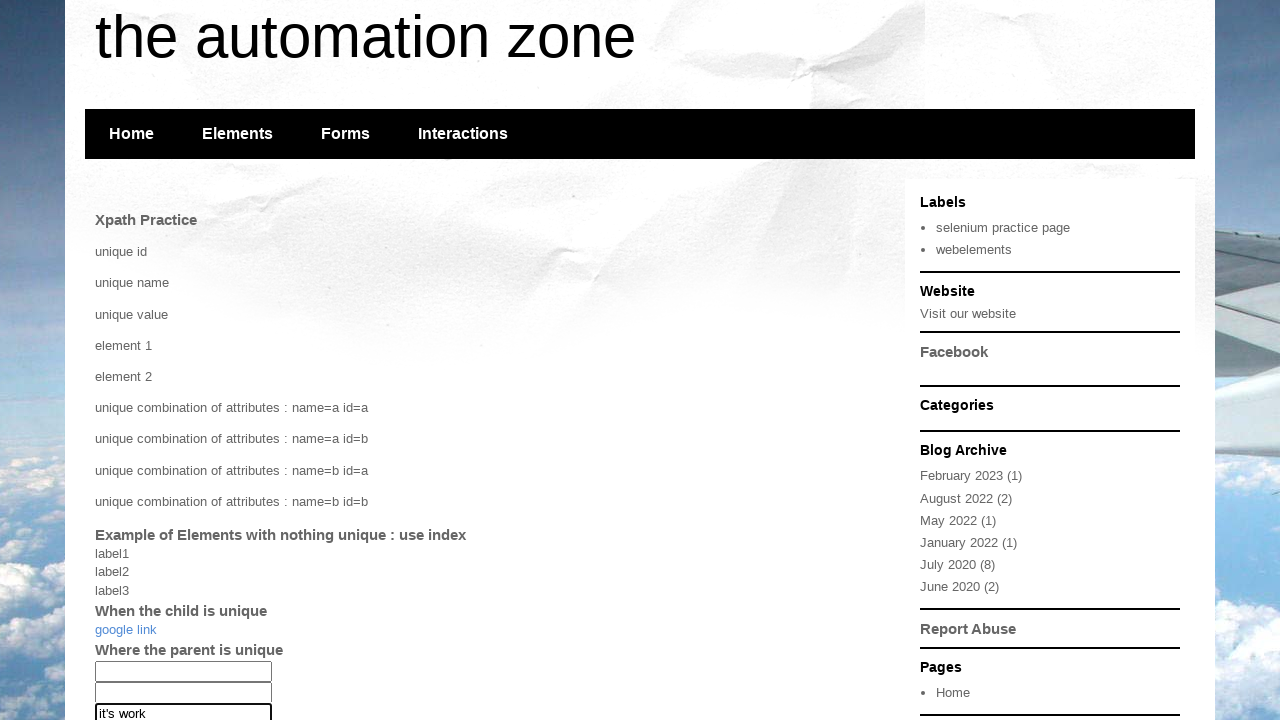

Located button by exact text using XPath (//button[text()='change time'])
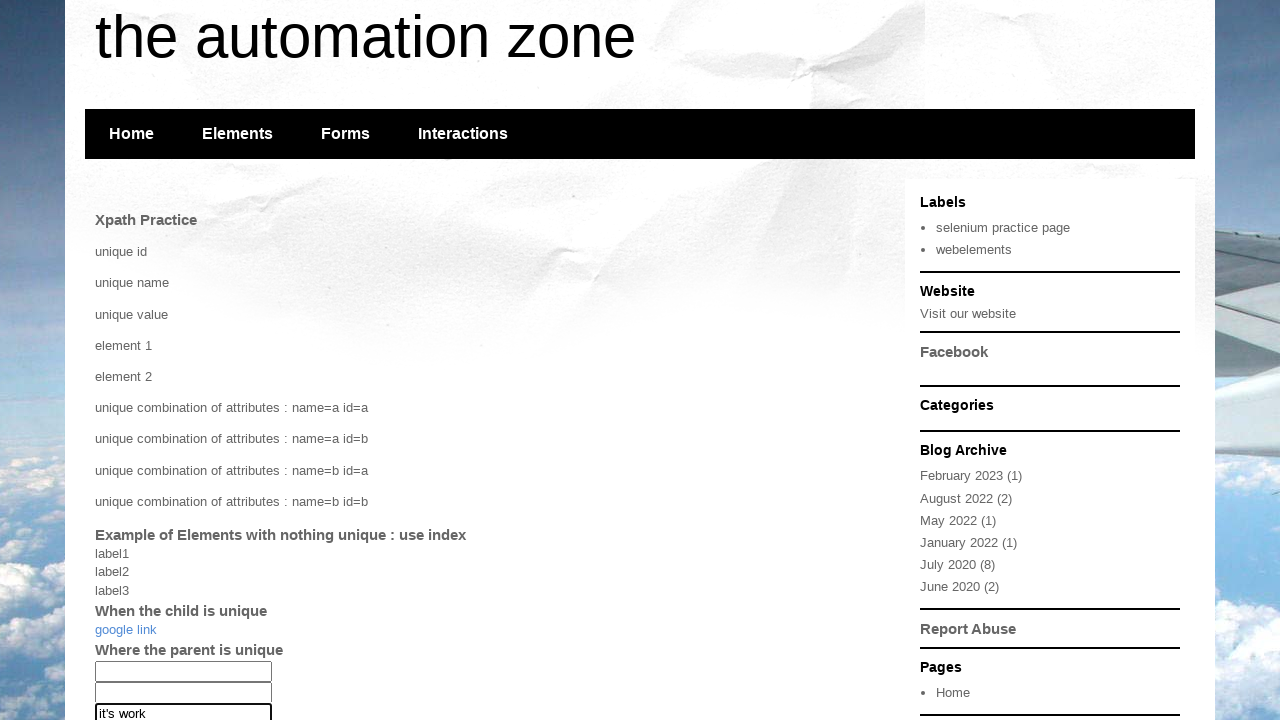

Button with exact text 'change time' is now visible
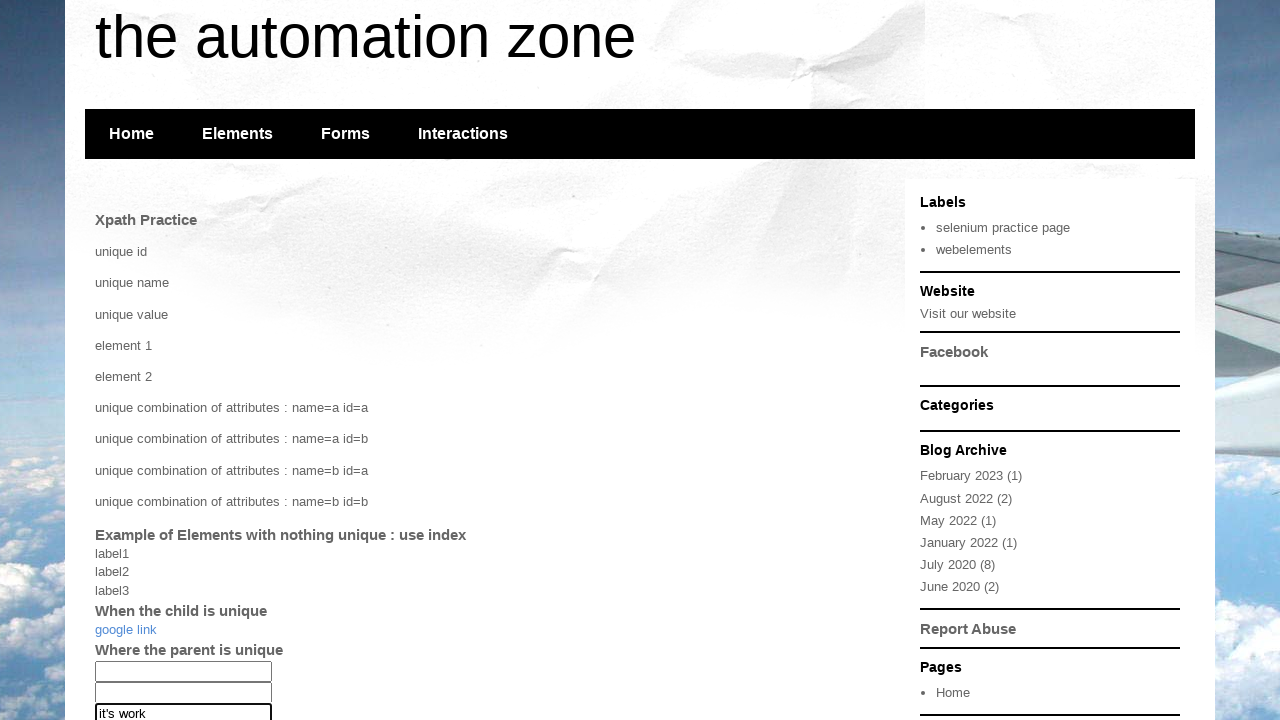

Located button using contains text XPath (//button[contains(text(), 'change time')])
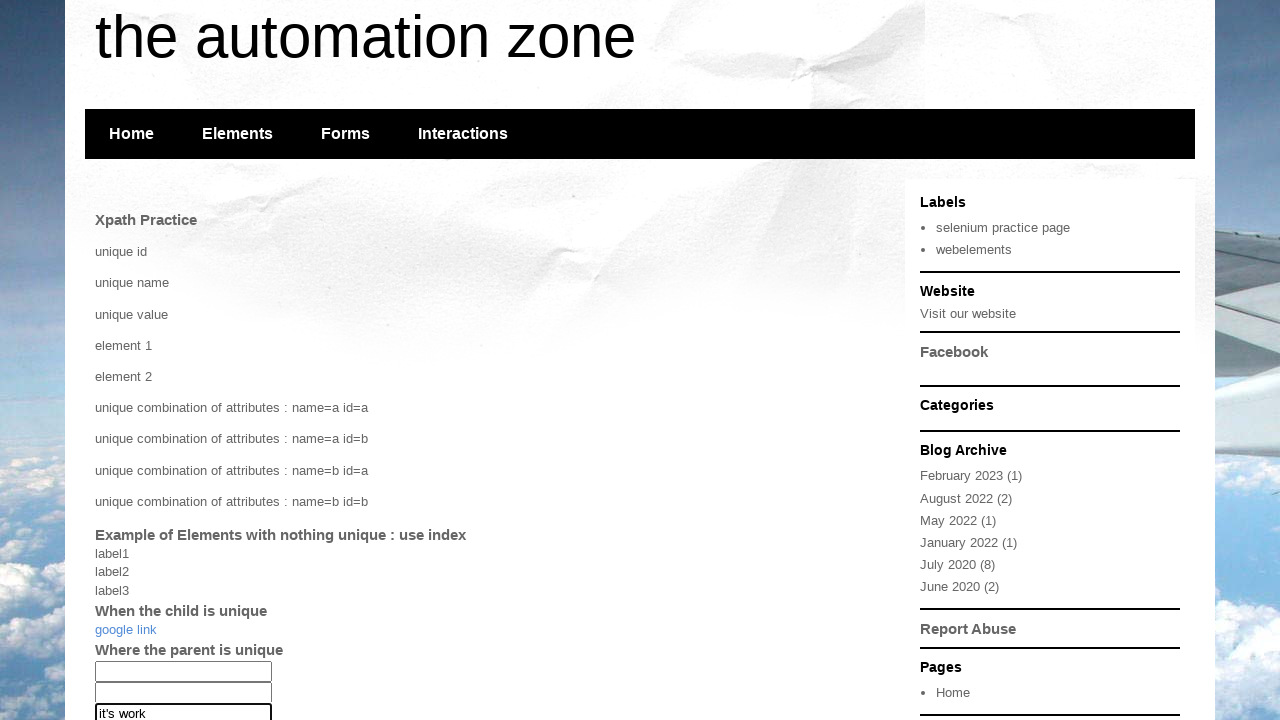

Button containing text 'change time' is now visible
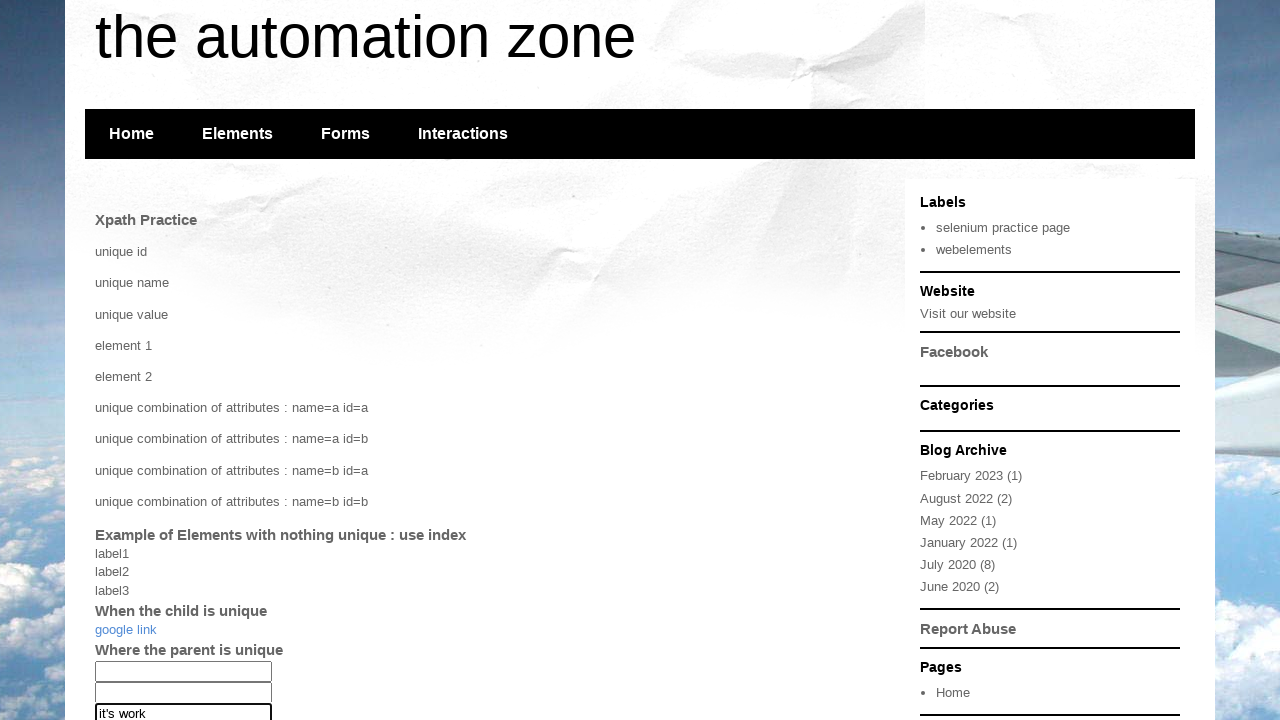

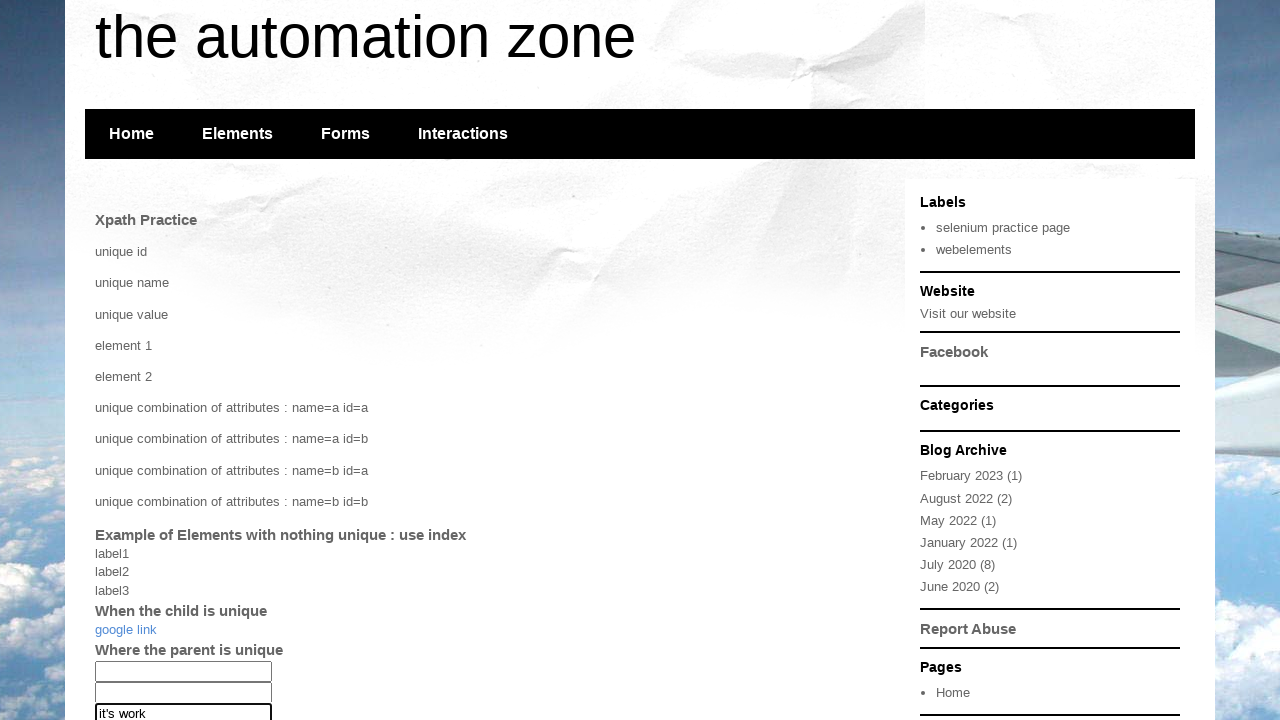